Navigates to Get Started page, hovers over Node.js dropdown, clicks Java option, and verifies the Java documentation page is displayed

Starting URL: https://playwright.dev/

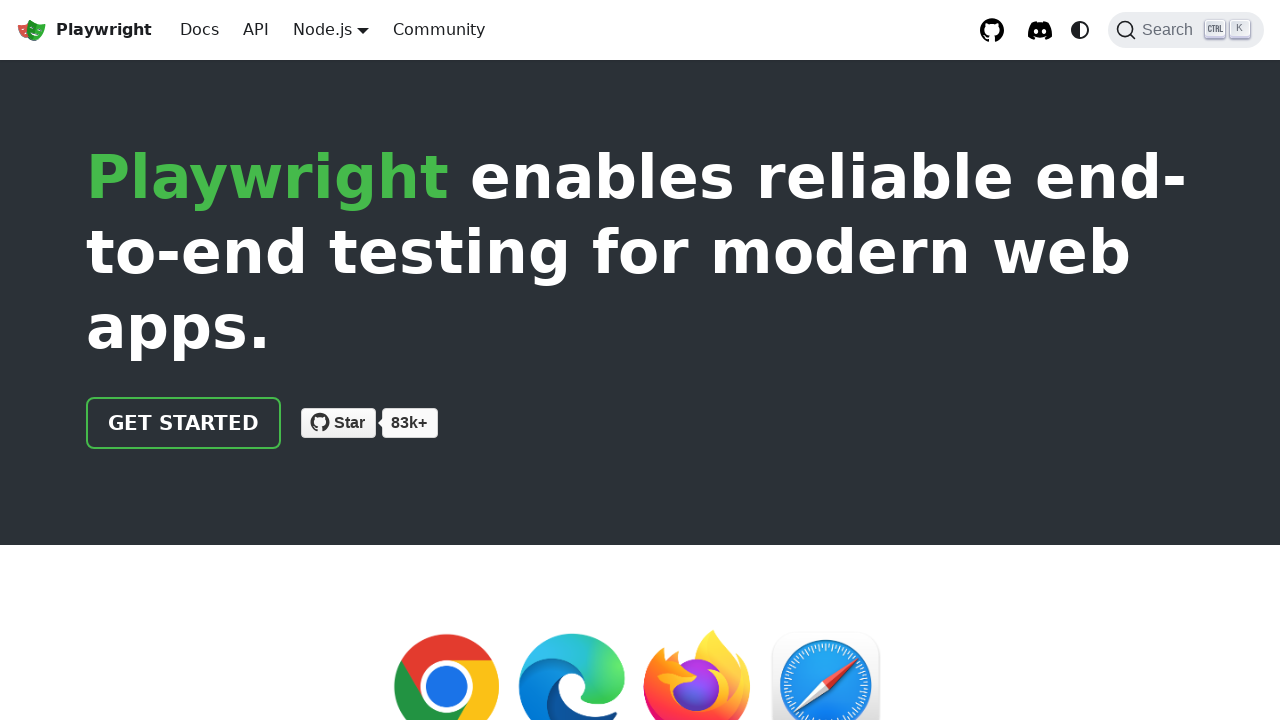

Clicked 'Get started' link at (184, 423) on a:has-text('Get started')
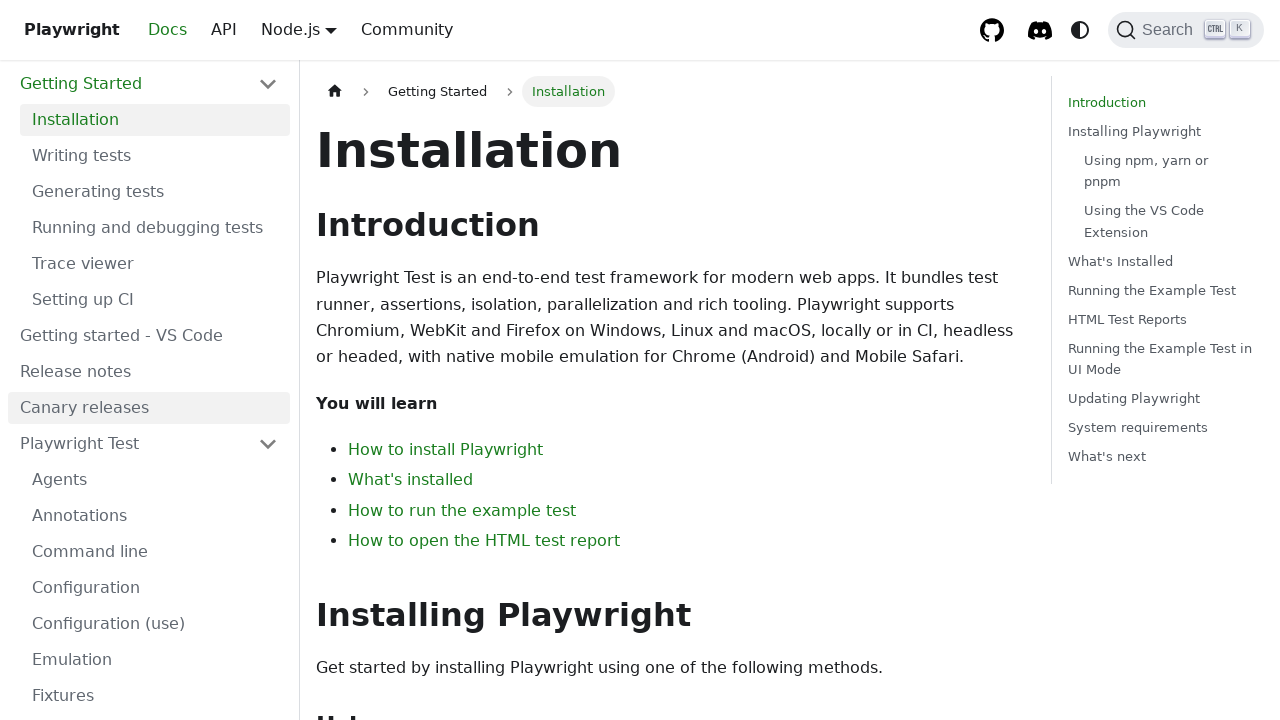

Navigated to intro page
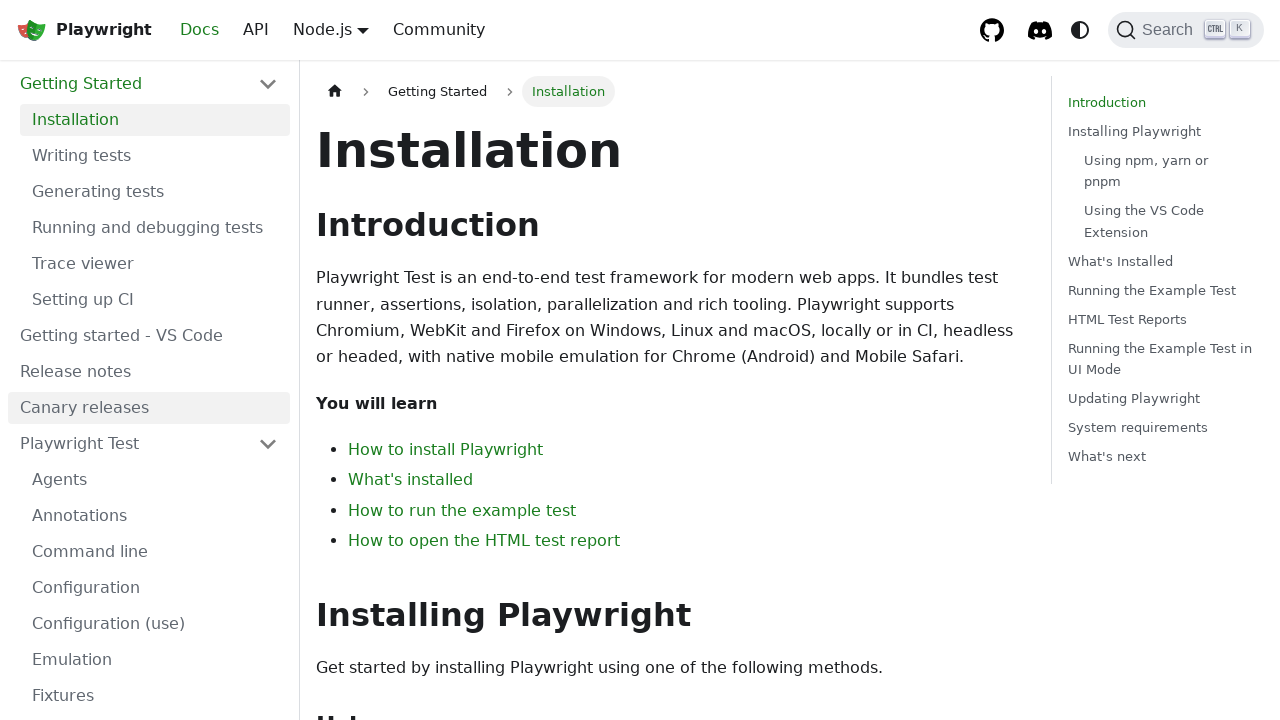

Hovered over Node.js dropdown in top menu at (322, 29) on a.navbar__link:has-text('Node.js')
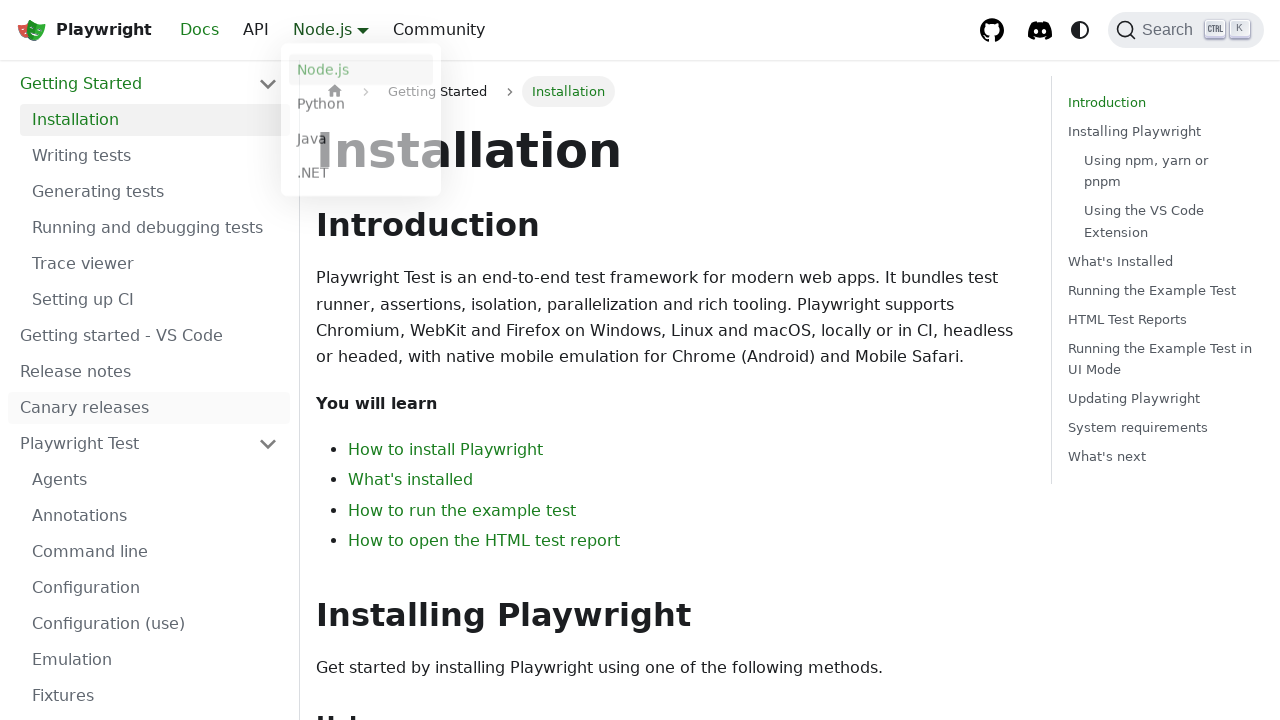

Clicked Java option from dropdown menu at (361, 142) on a:has-text('Java')
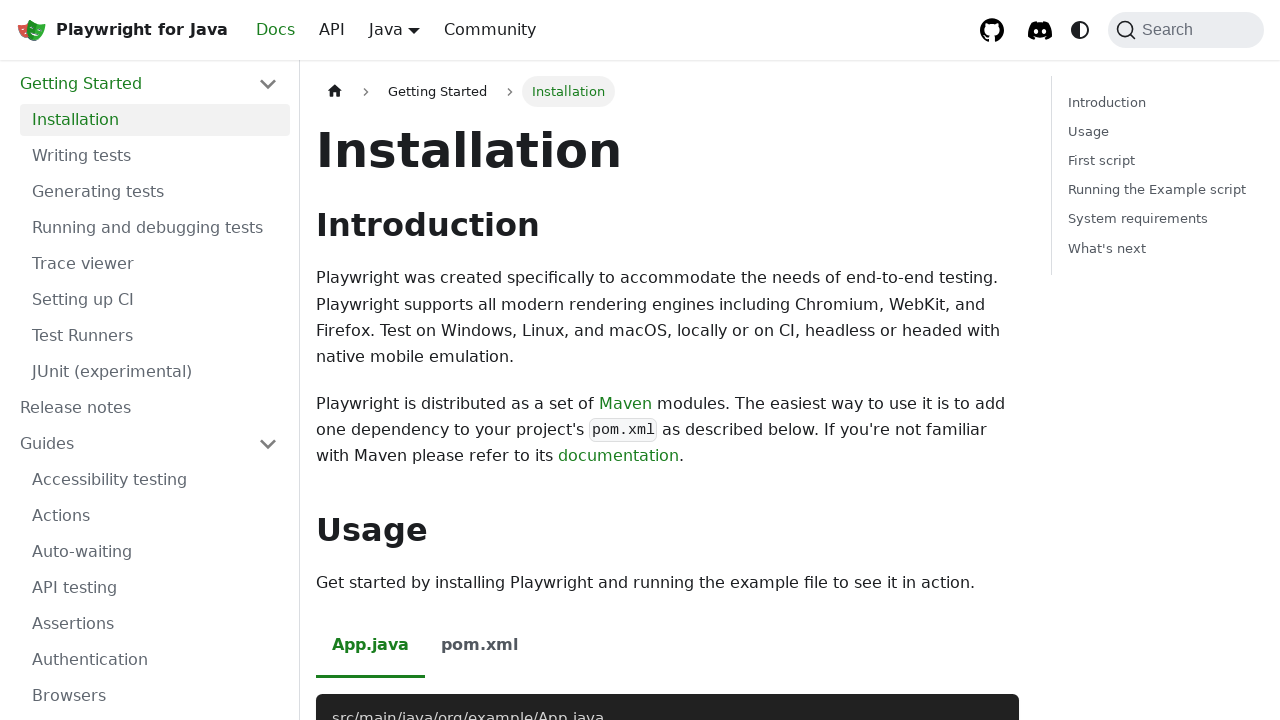

Verified Java documentation page displayed with 'Playwright for Java' text
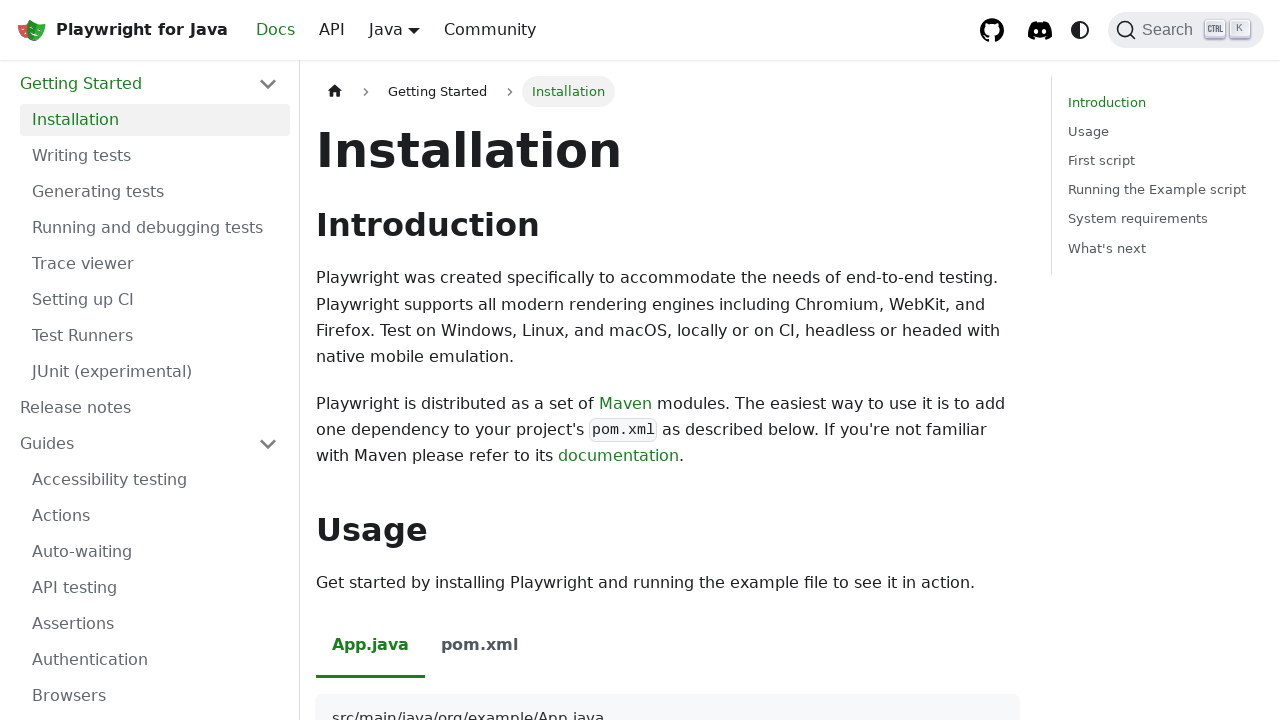

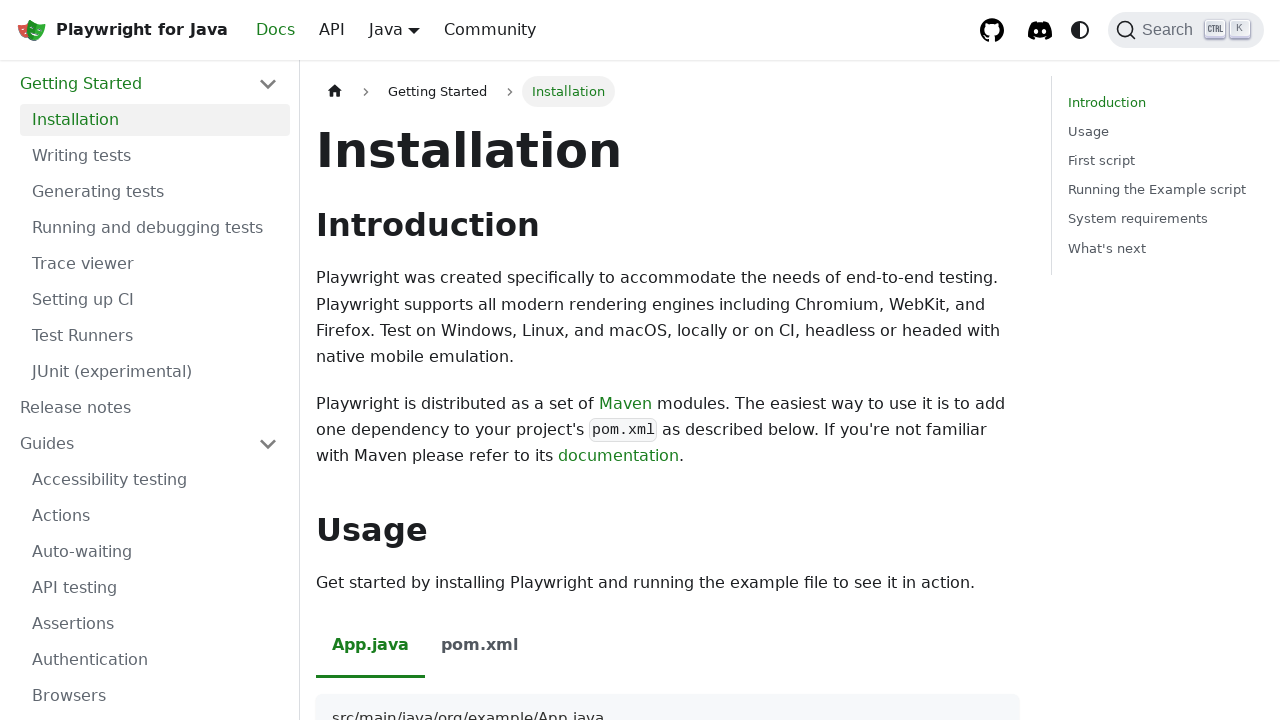